Tests handling JavaScript alert dialogs by clicking buttons that trigger alerts and accepting them, including a timed alert that appears after a delay

Starting URL: https://demoqa.com/alerts

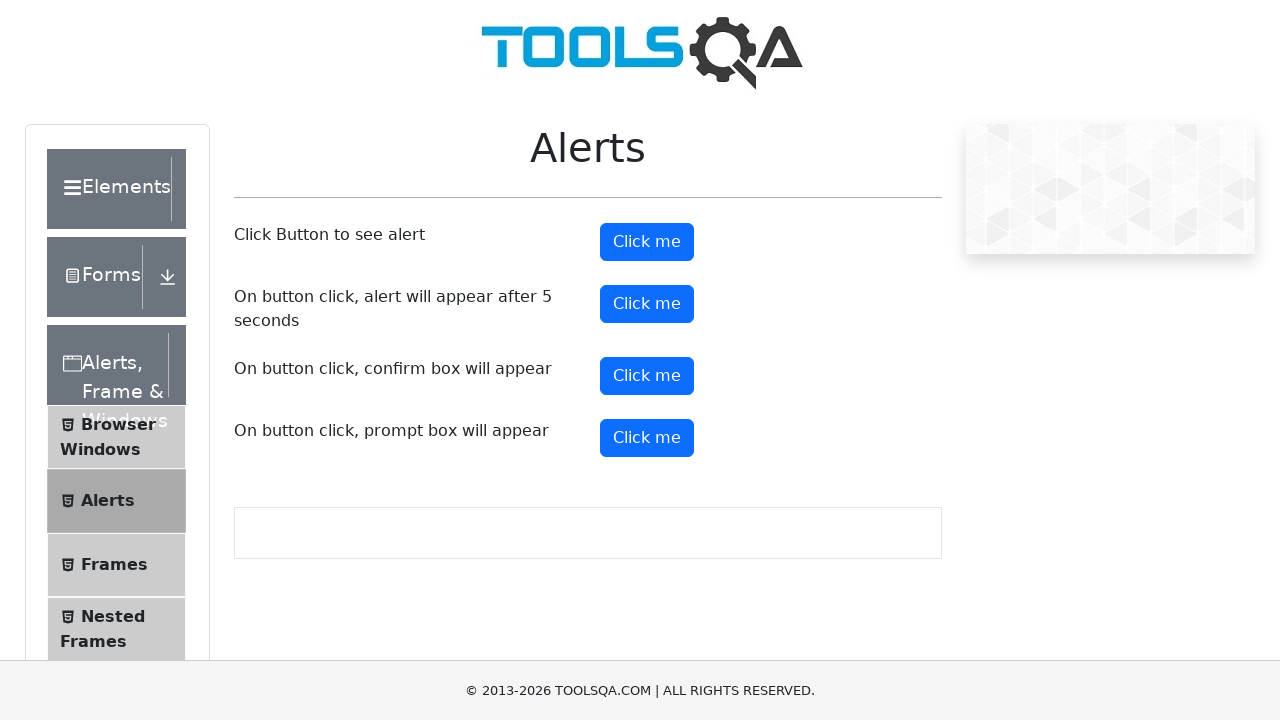

Set up dialog handler to automatically accept alerts
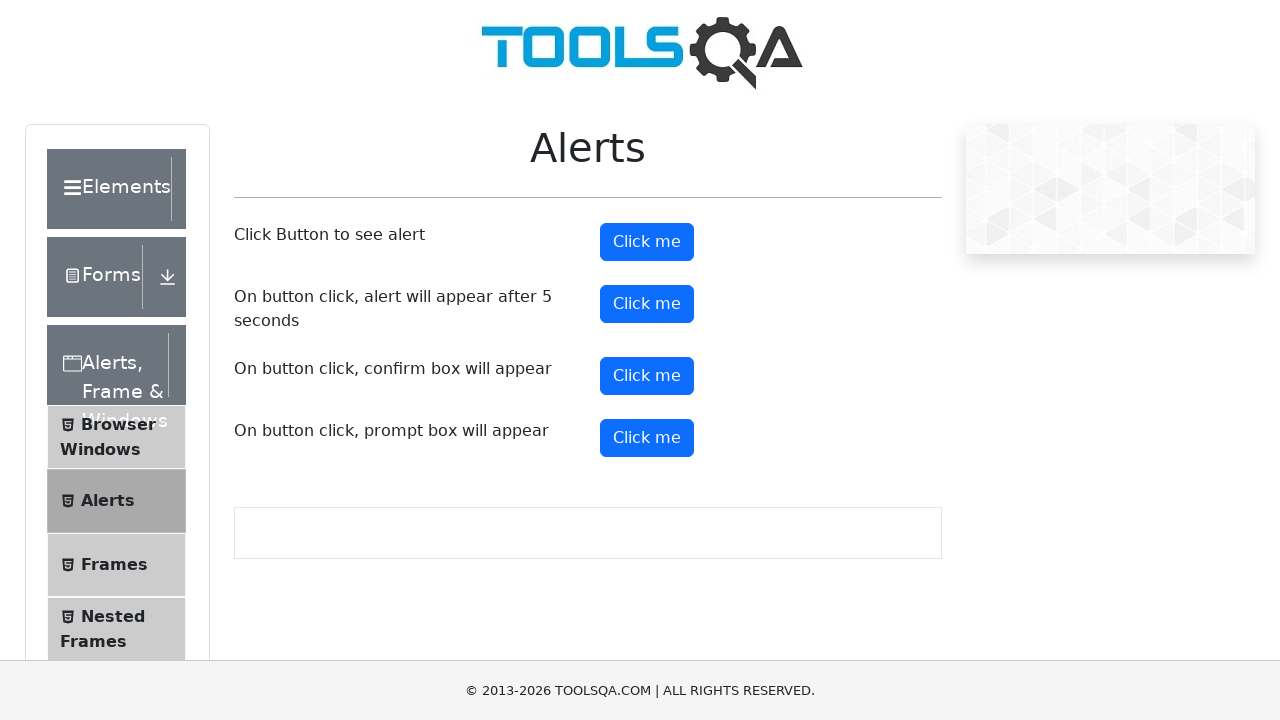

Clicked alert button to trigger immediate alert dialog at (647, 242) on #alertButton
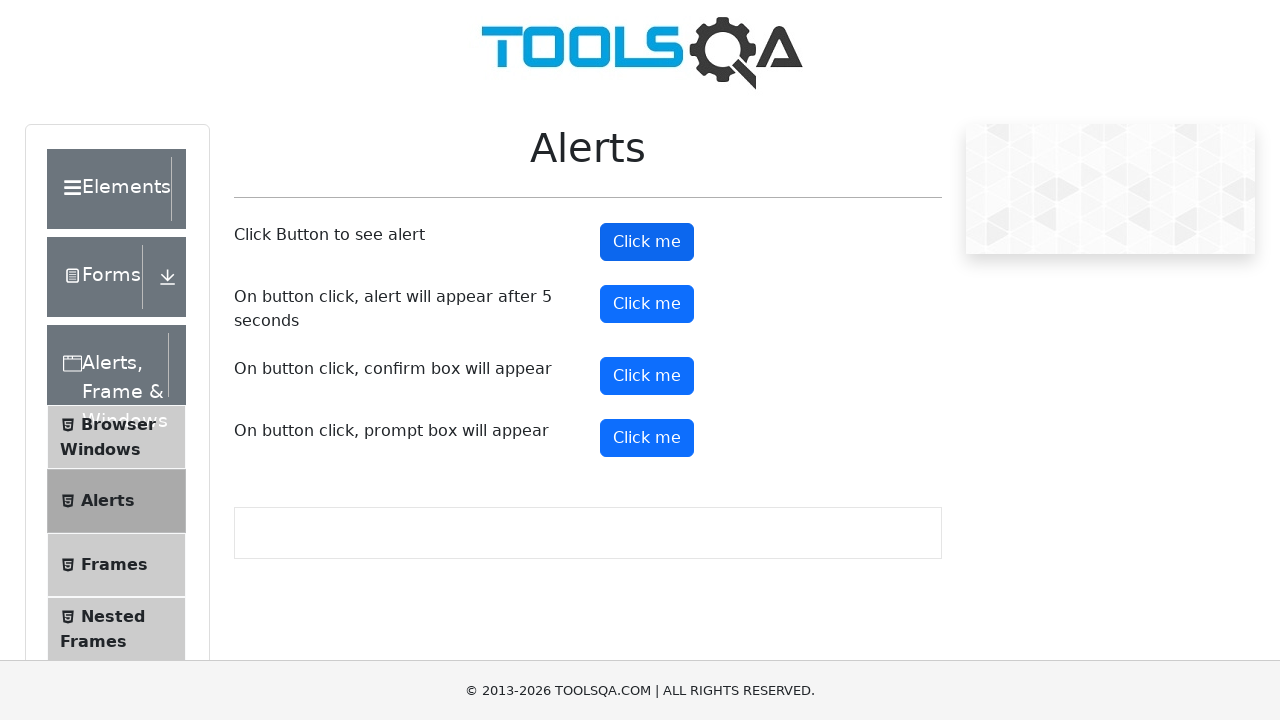

Waited 500ms for immediate alert to be processed
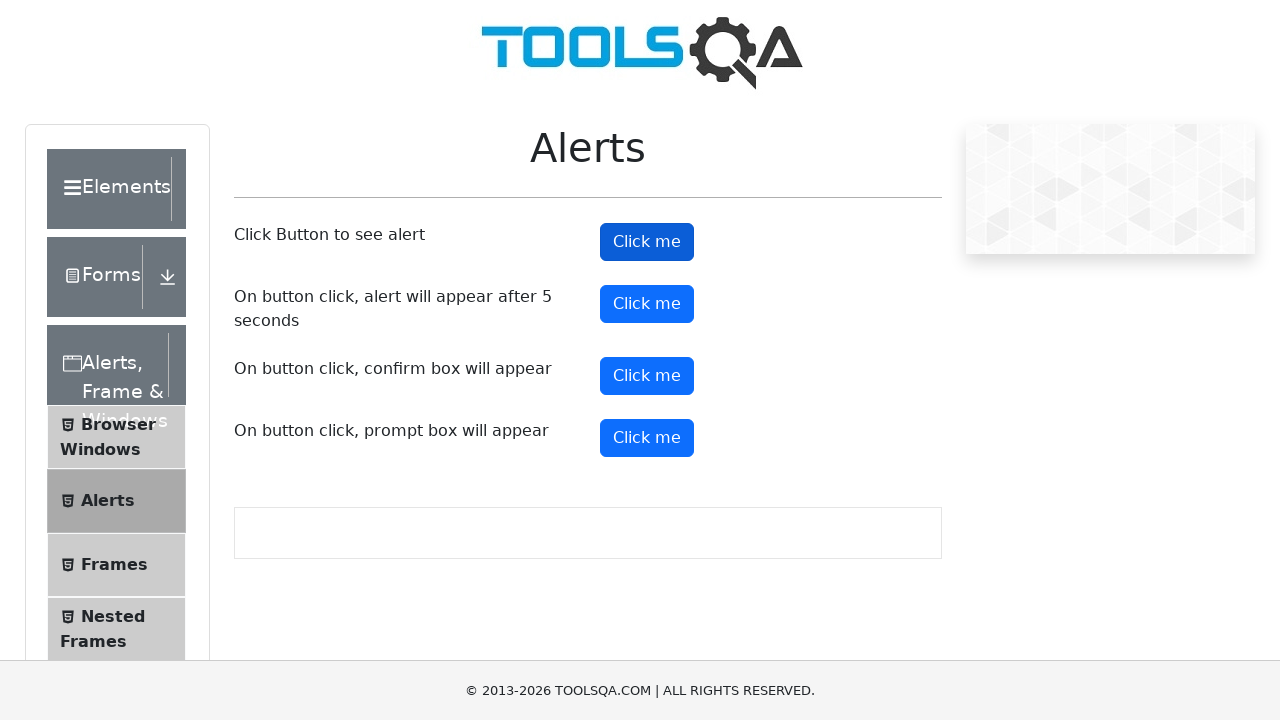

Clicked timer alert button (alert will appear after 5 seconds) at (647, 304) on #timerAlertButton
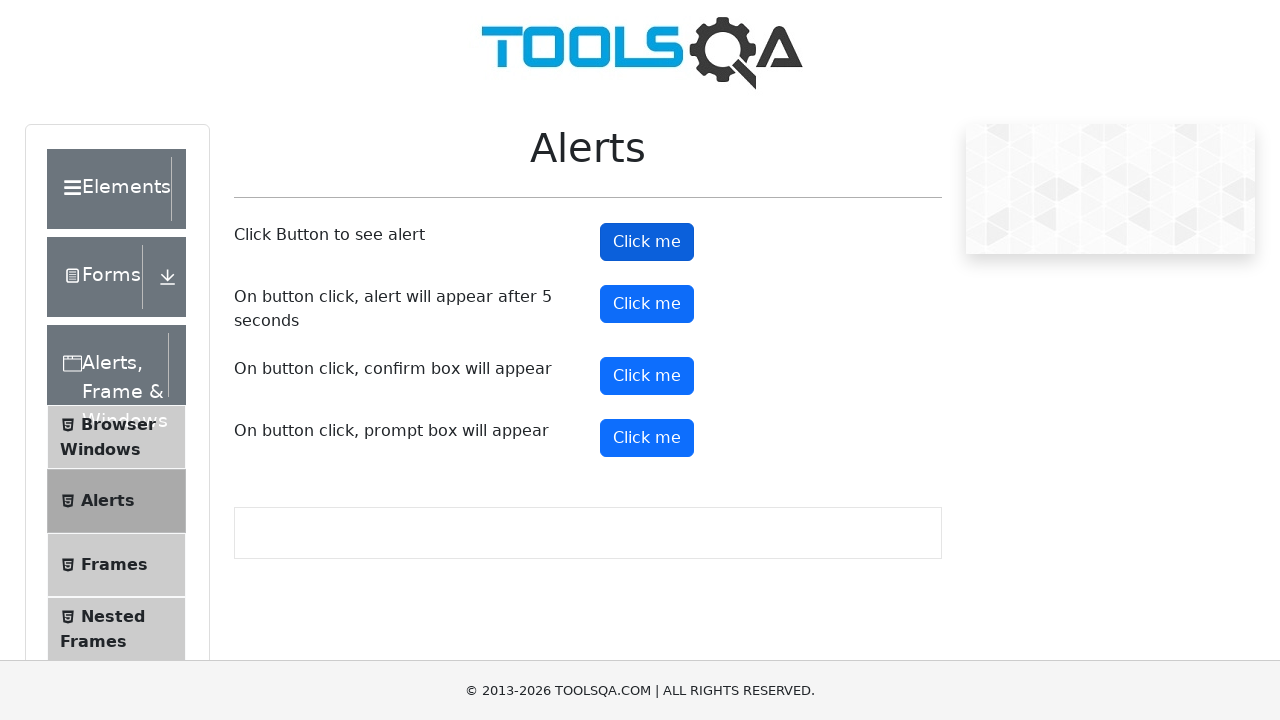

Waited 6 seconds for timed alert to appear and be accepted
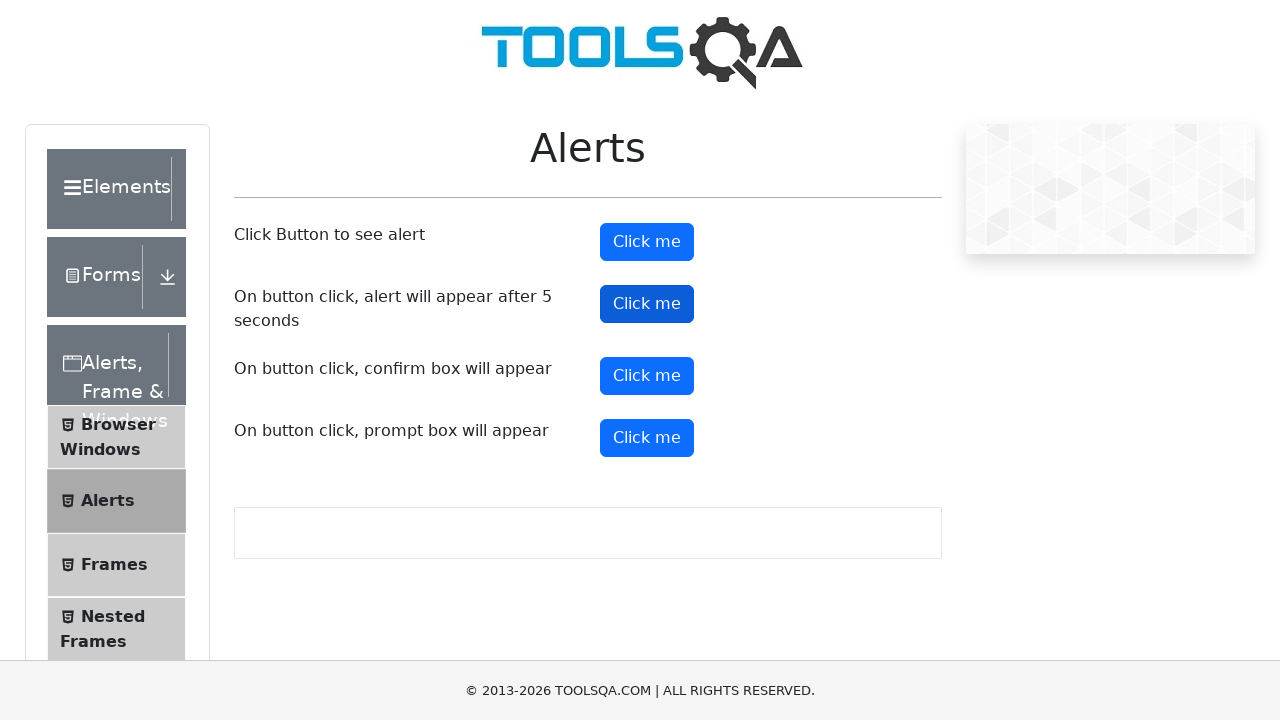

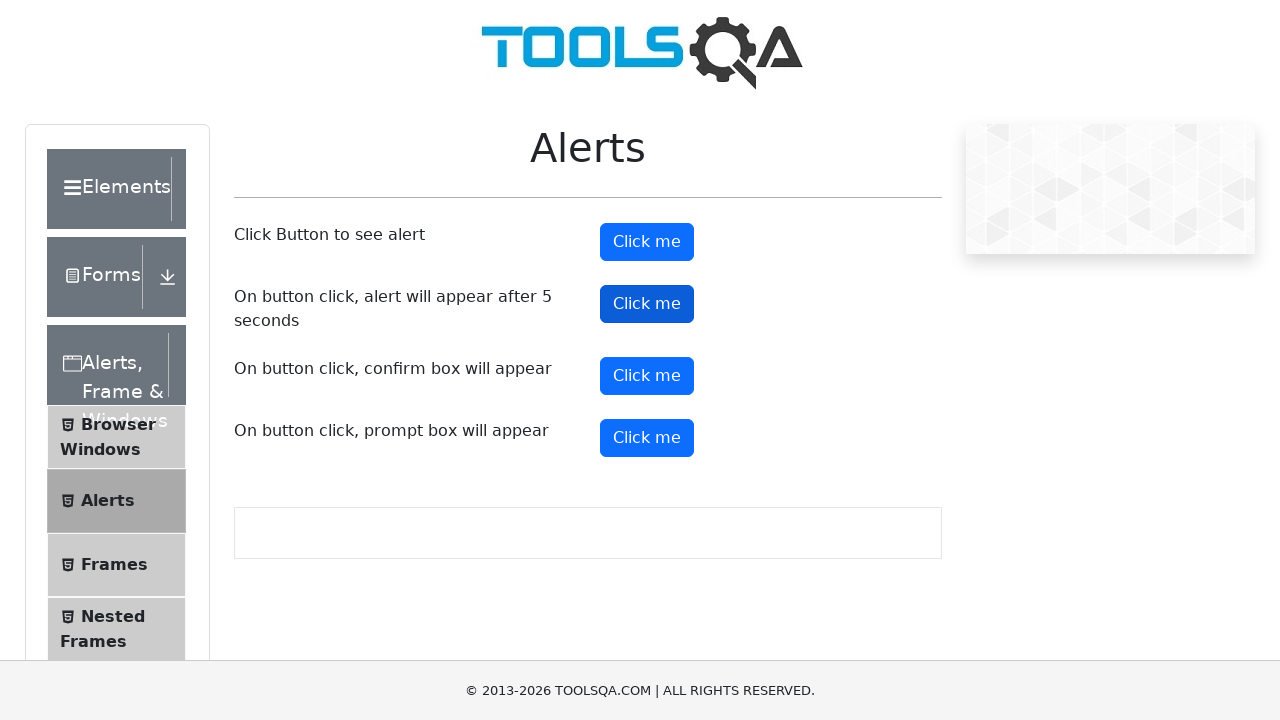